Tests explicit wait for finish element to become visible after clicking Start

Starting URL: https://automationfc.github.io/dynamic-loading/

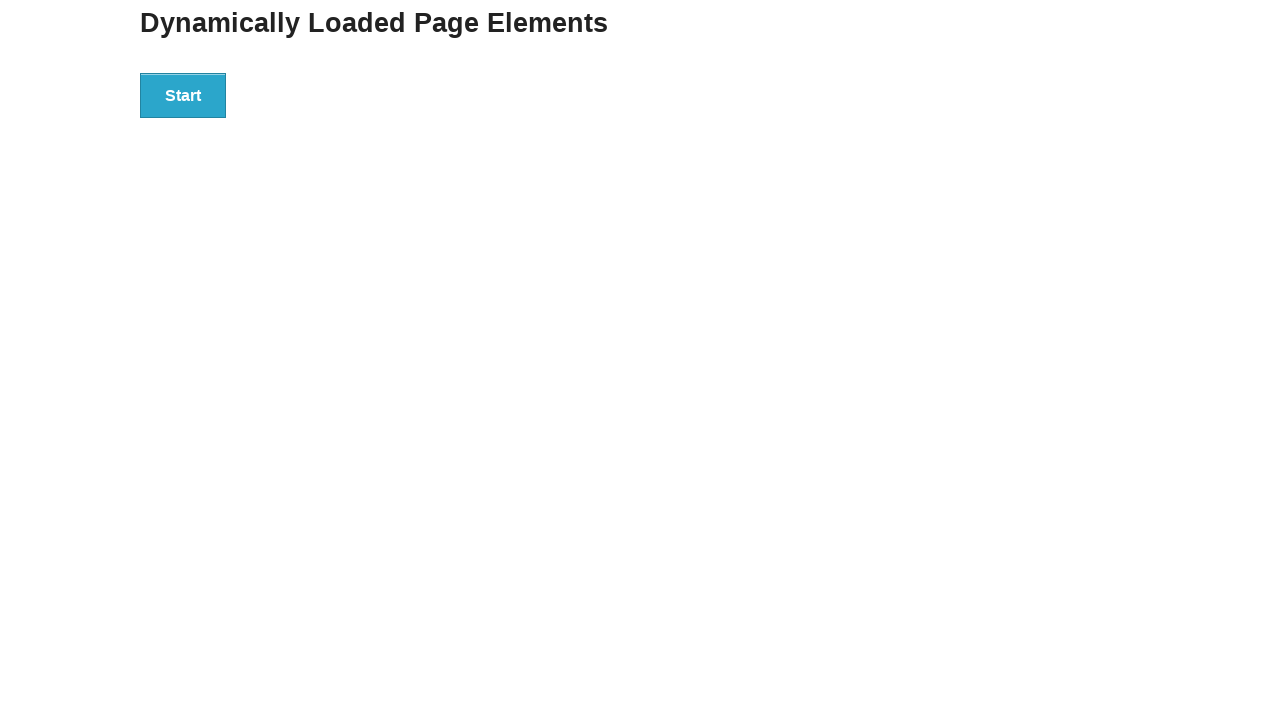

Clicked Start button to trigger dynamic loading at (183, 95) on xpath=//button[text()='Start']
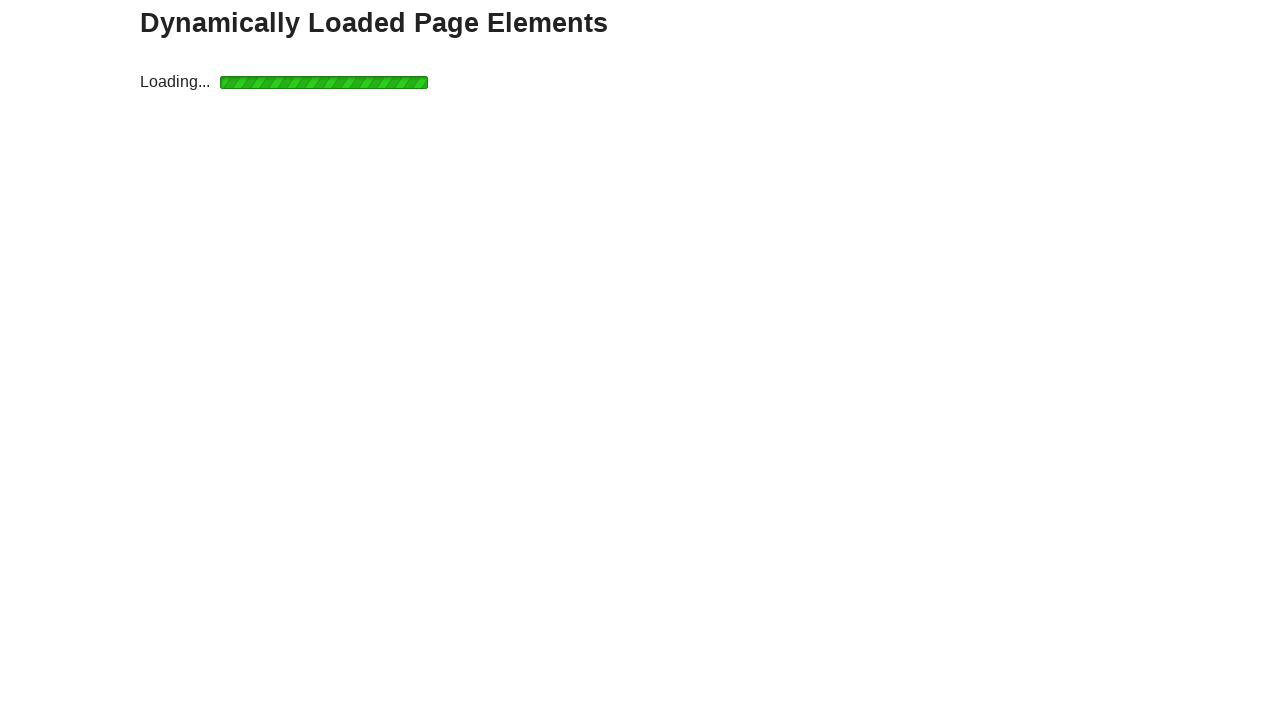

Waited for finish element to become visible
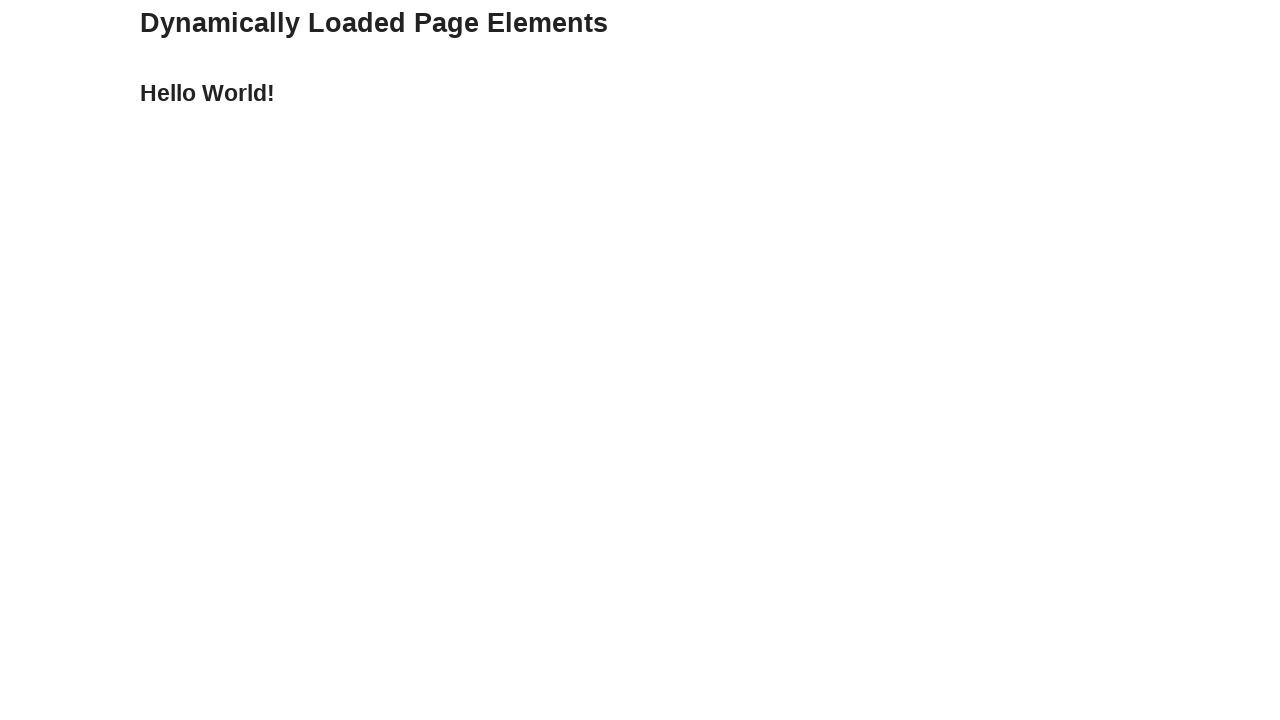

Verified finish element displays 'Hello World!' text
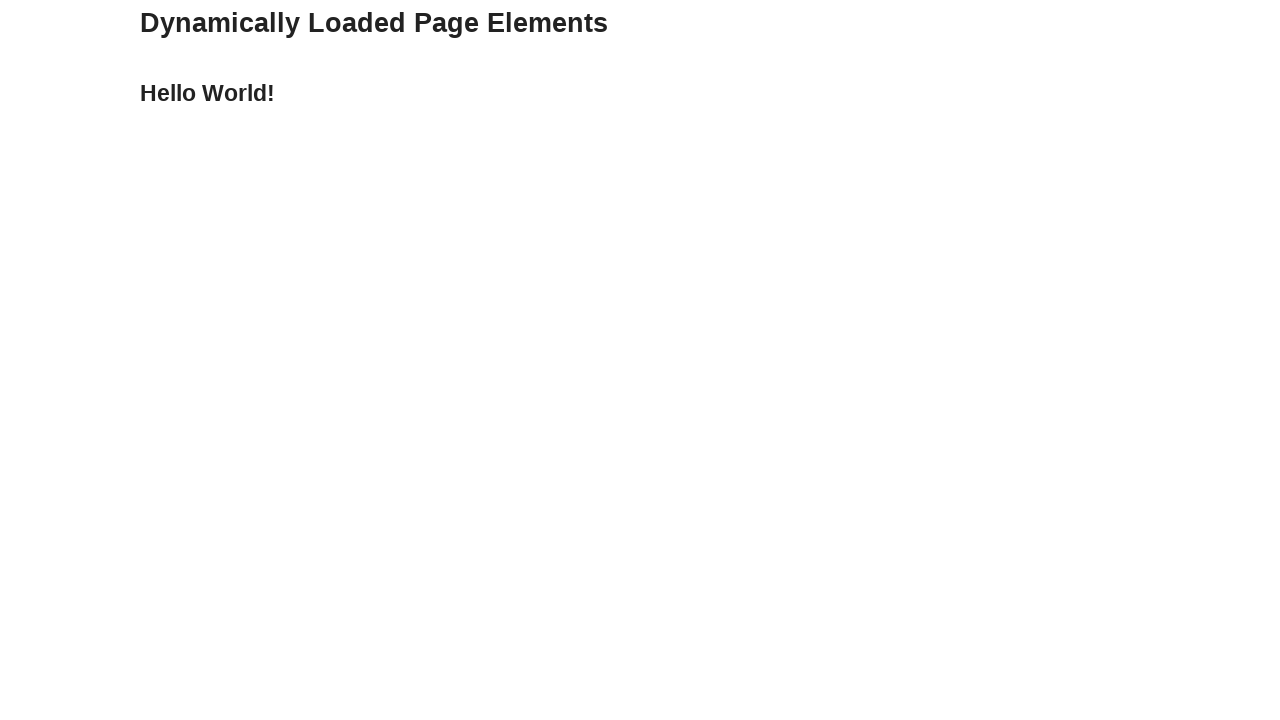

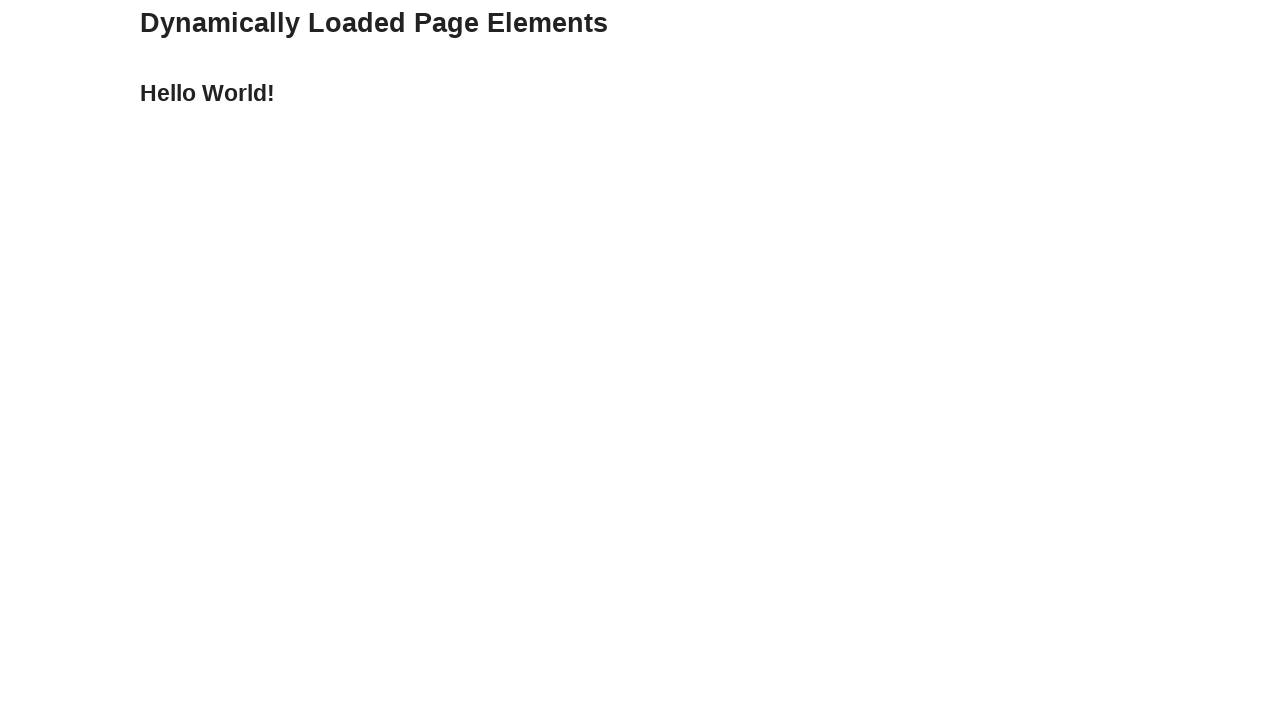